Tests various API response links on the Links page, clicking links that return different HTTP status codes (201, 204, 301, 400, 401, 403, 404) and verifies the home link opens a new tab.

Starting URL: https://demoqa.com/elements

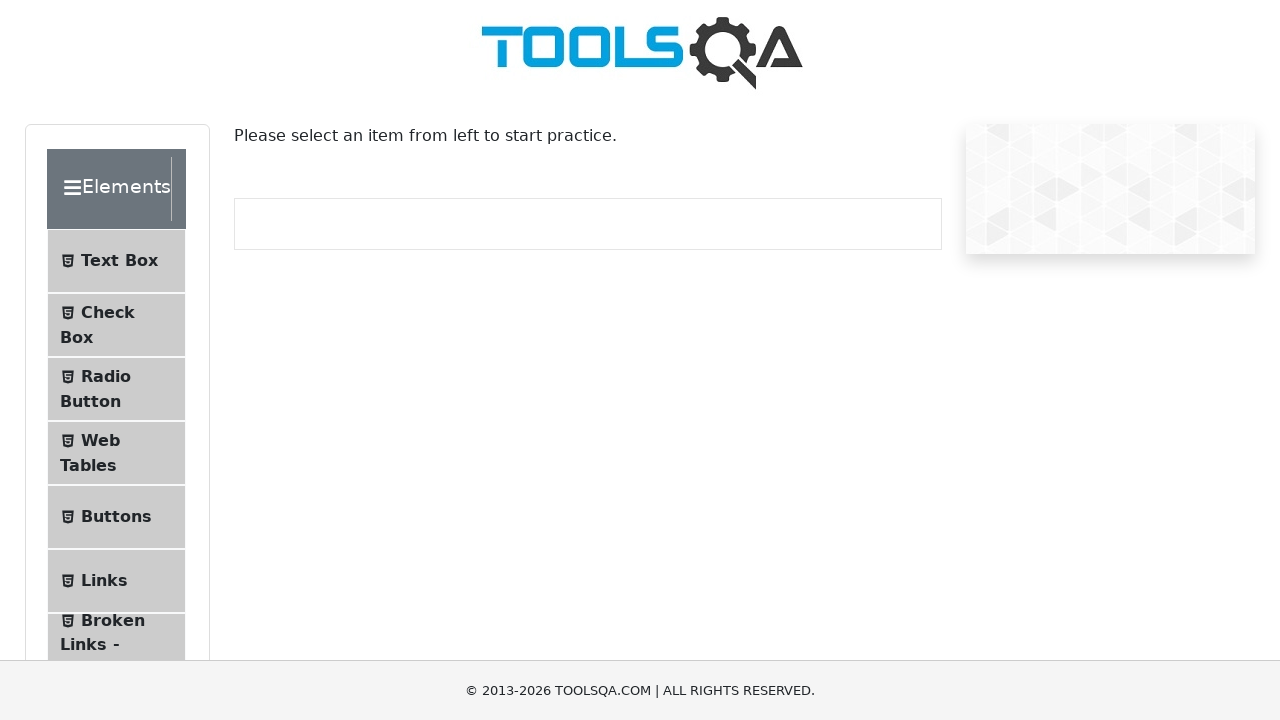

Clicked on Links in sidebar at (116, 581) on li#item-5
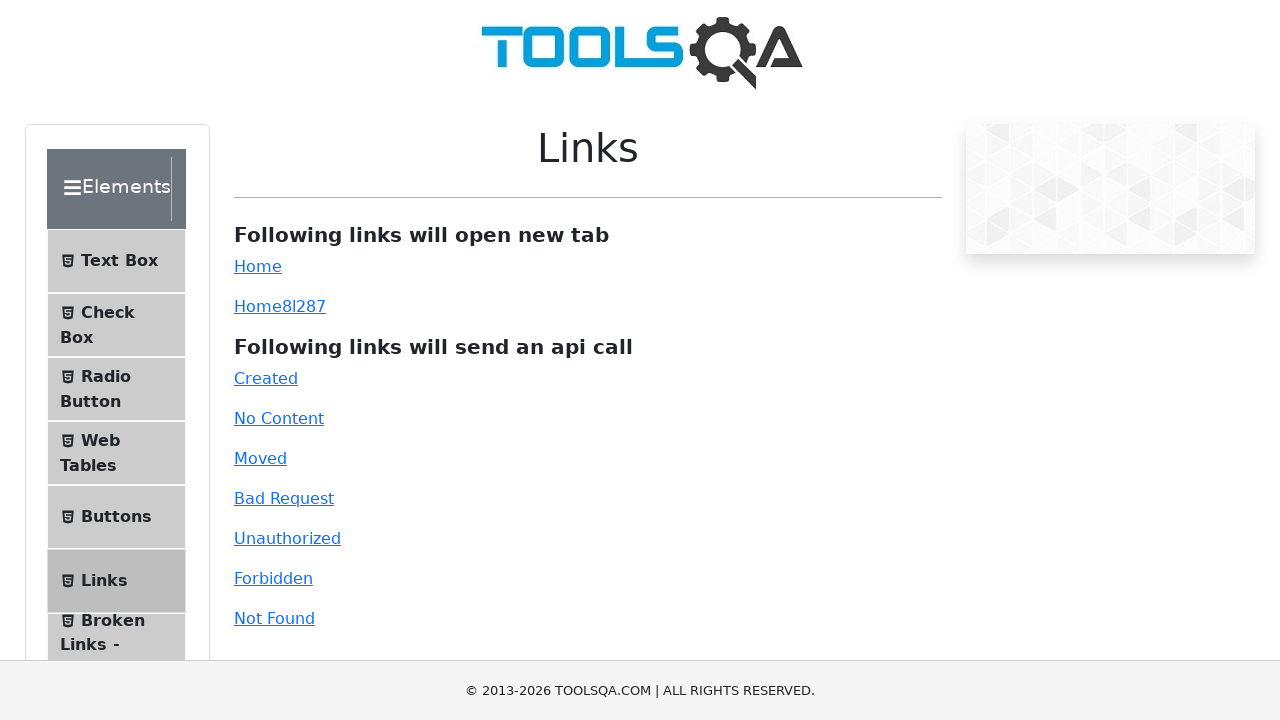

Clicked on Created link (201 response) at (266, 378) on a#created
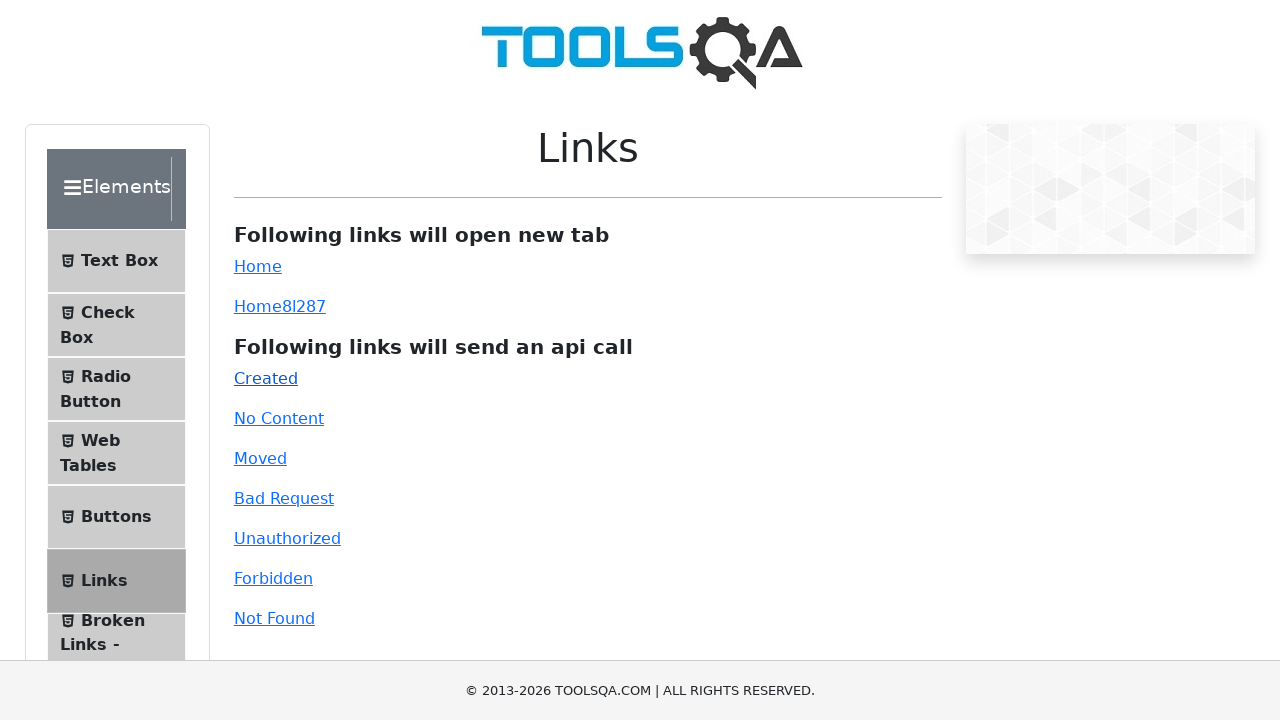

Waited for Created link response
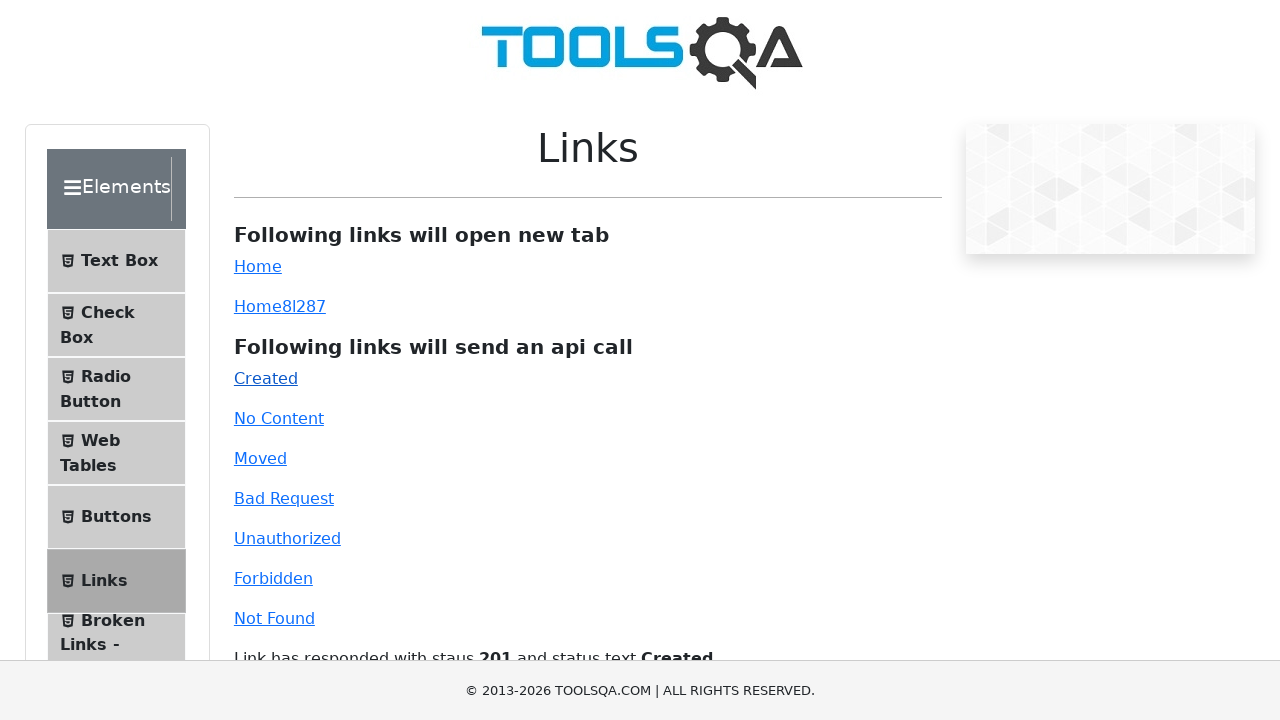

Reloaded page
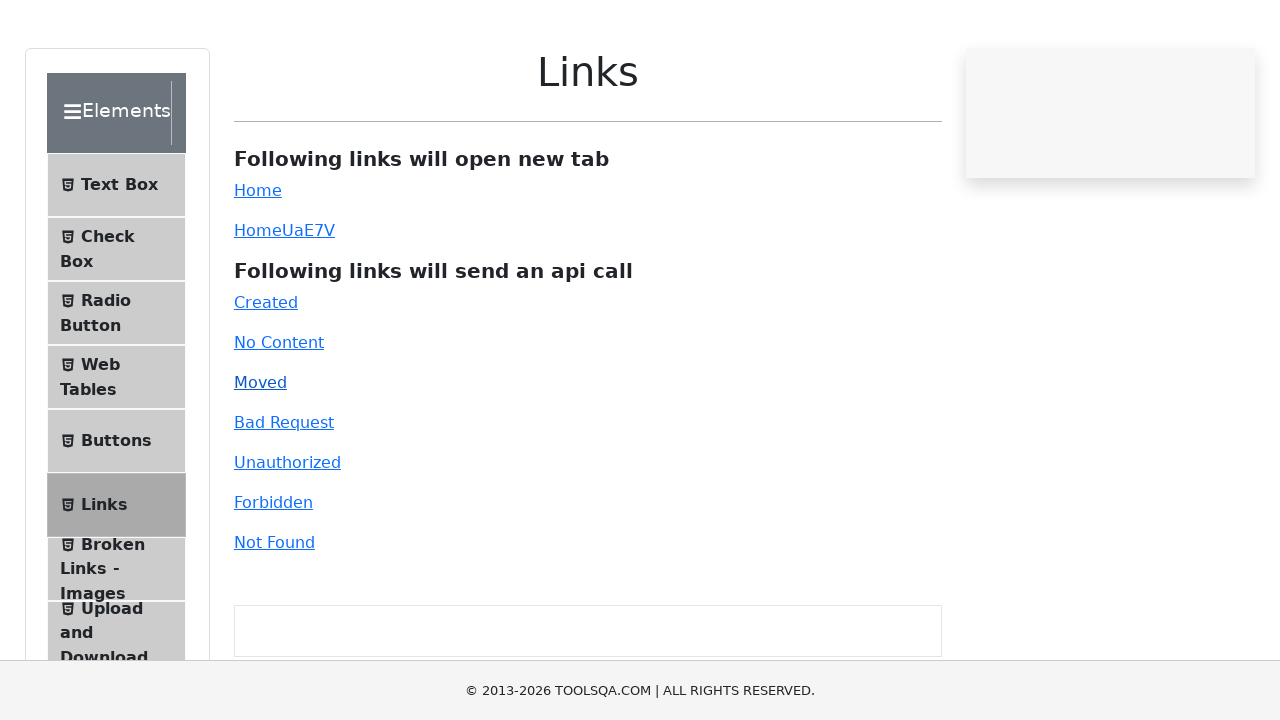

Clicked on Moved link (301 response) at (260, 458) on a#moved
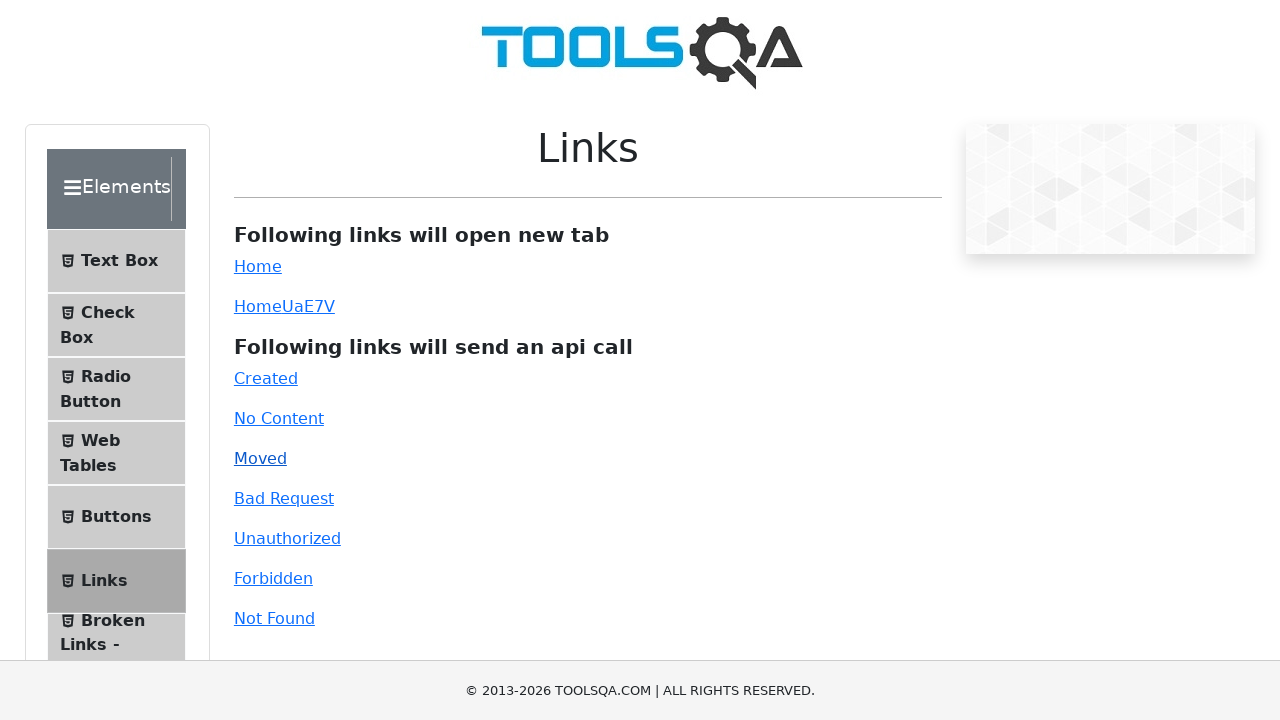

Waited for Moved link response
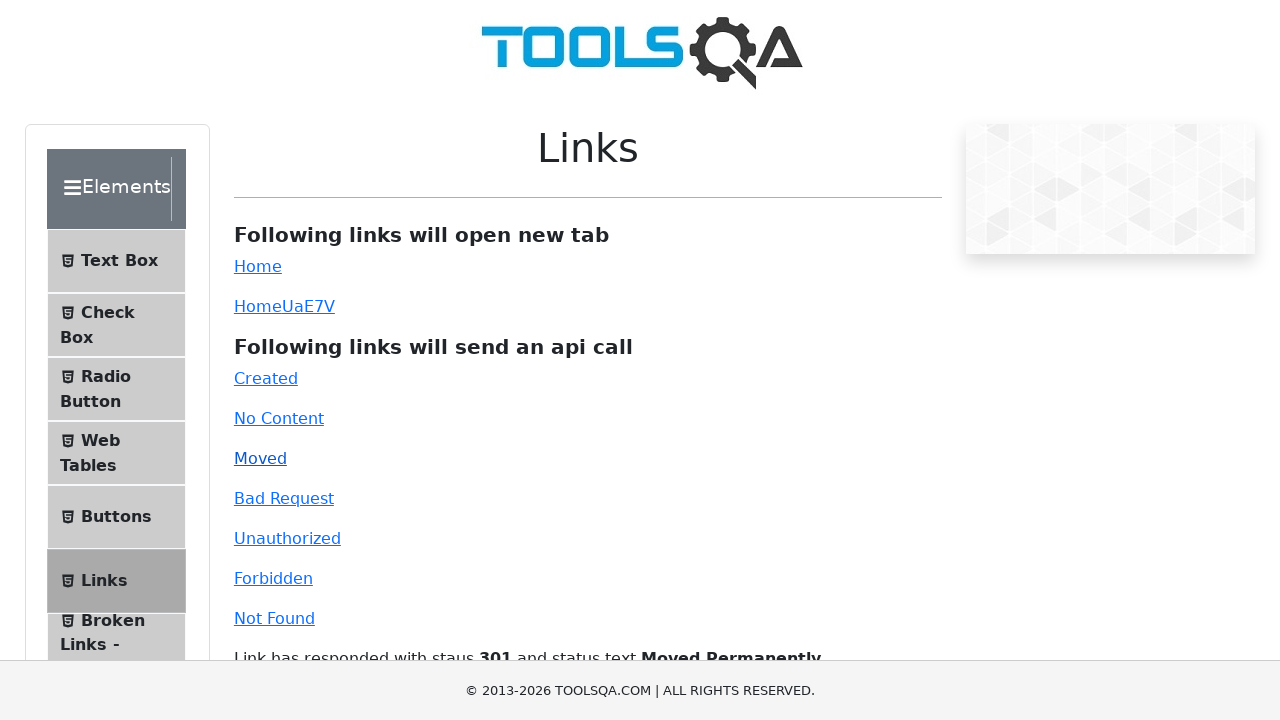

Reloaded page
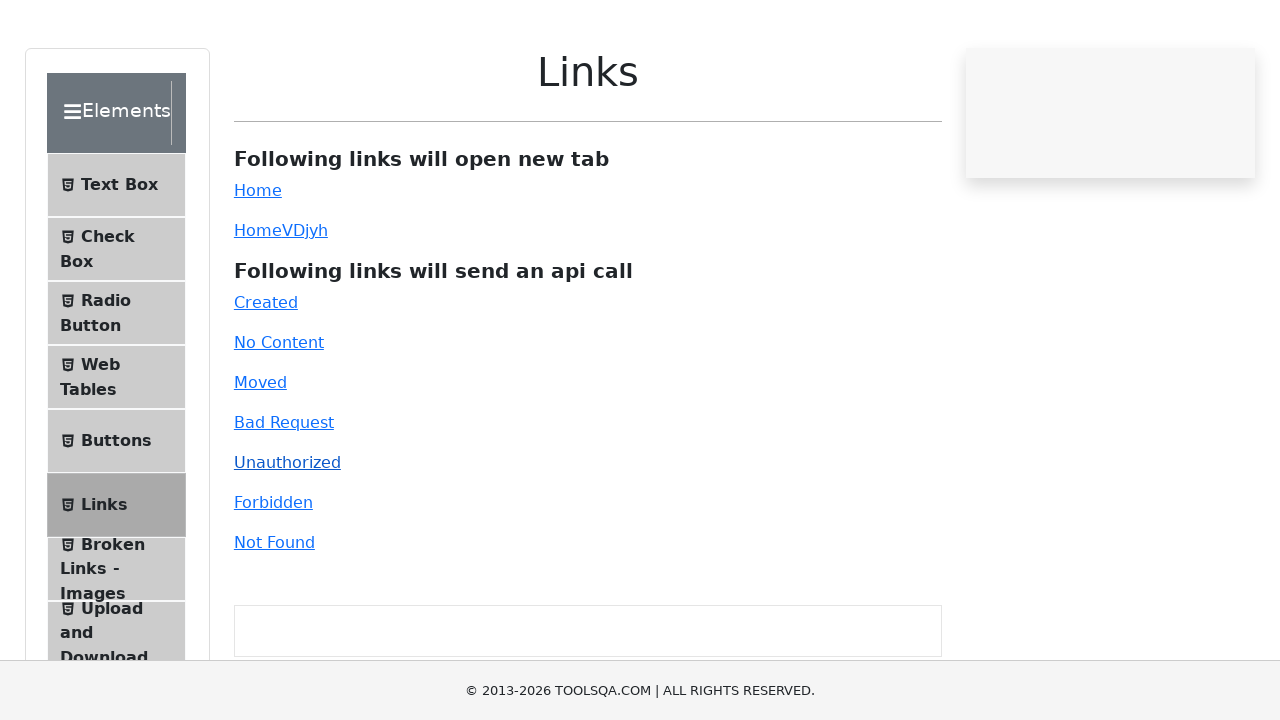

Clicked on Bad Request link (400 response) at (284, 498) on a#bad-request
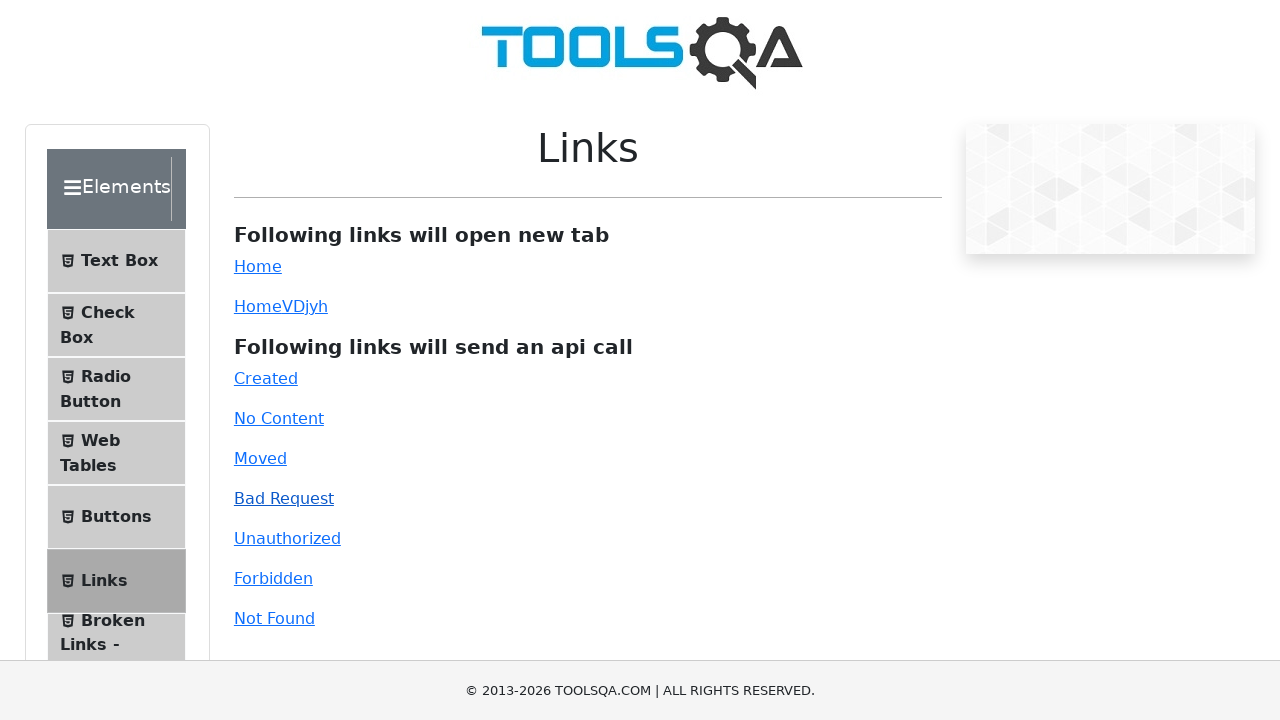

Waited for Bad Request link response
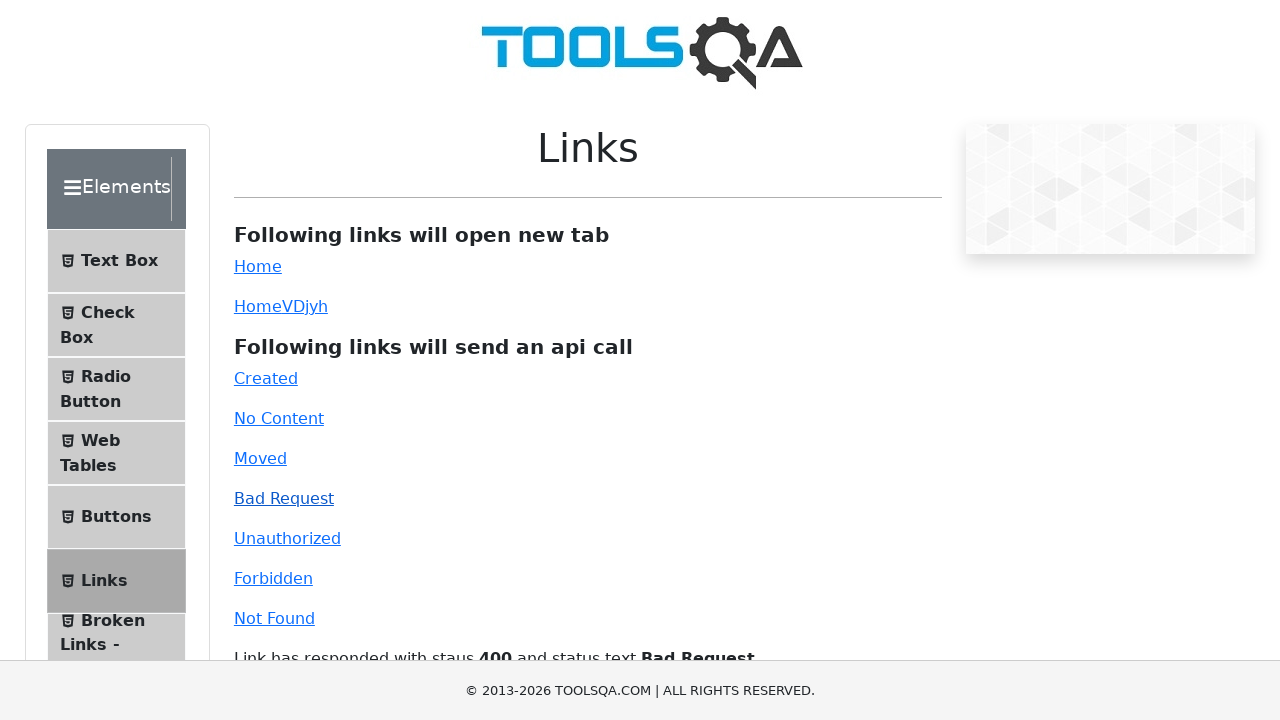

Reloaded page
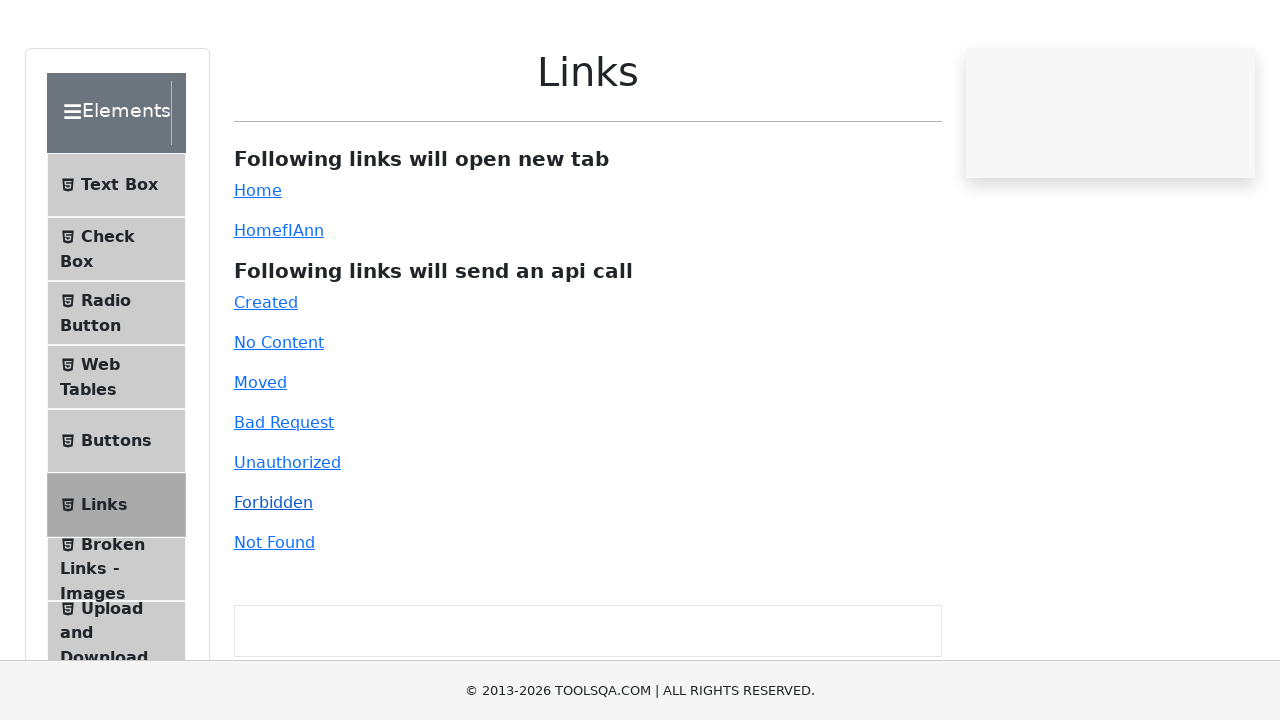

Clicked on Unauthorized link (401 response) at (287, 538) on a#unauthorized
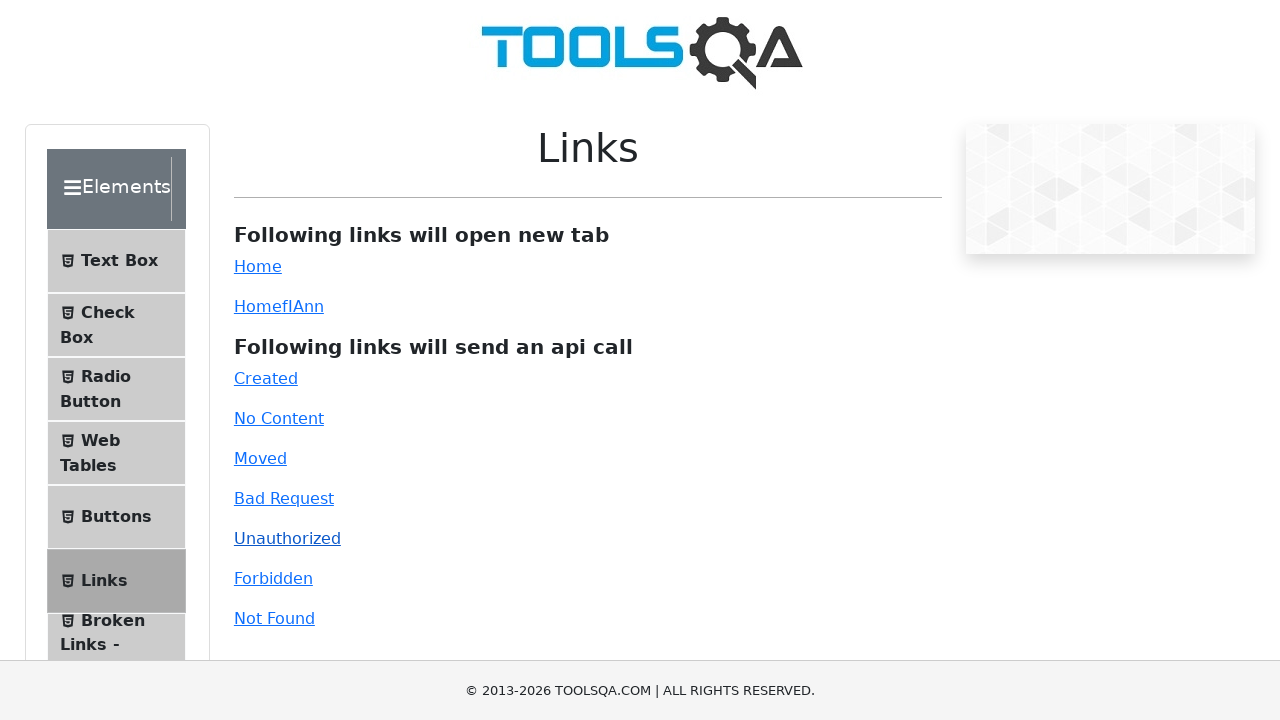

Waited for Unauthorized link response
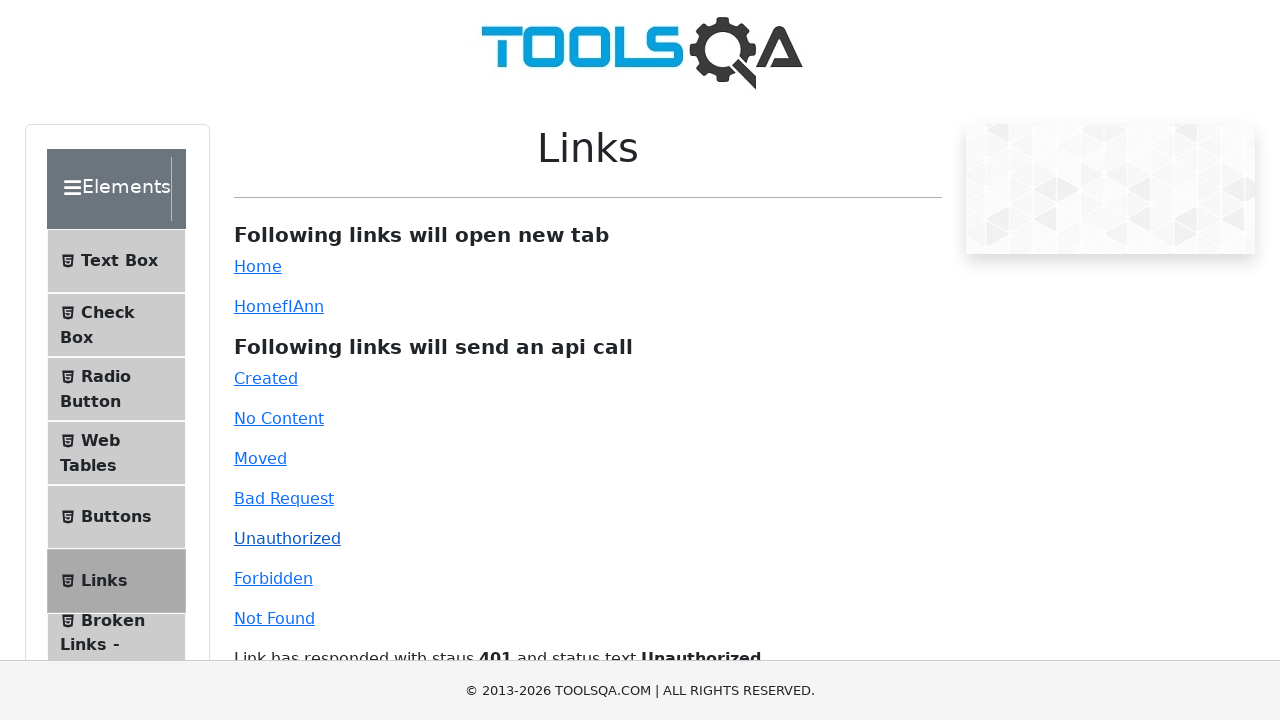

Reloaded page
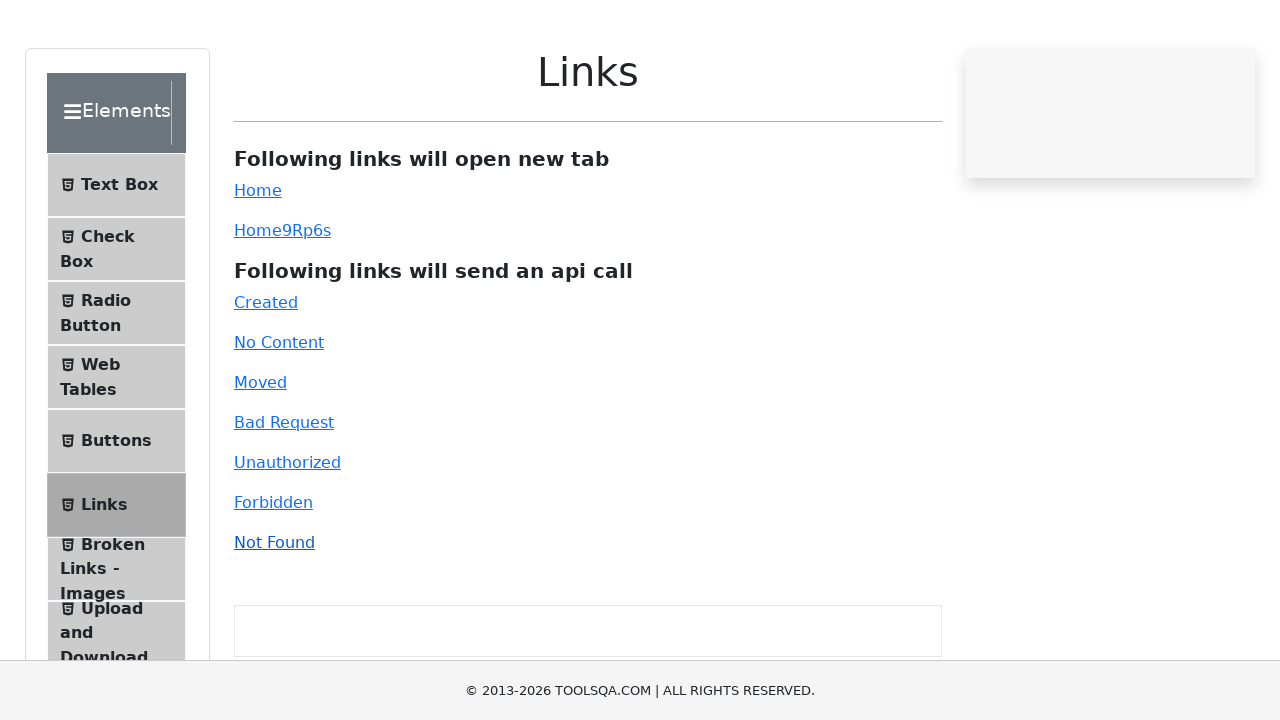

Clicked on Forbidden link (403 response) at (273, 578) on a#forbidden
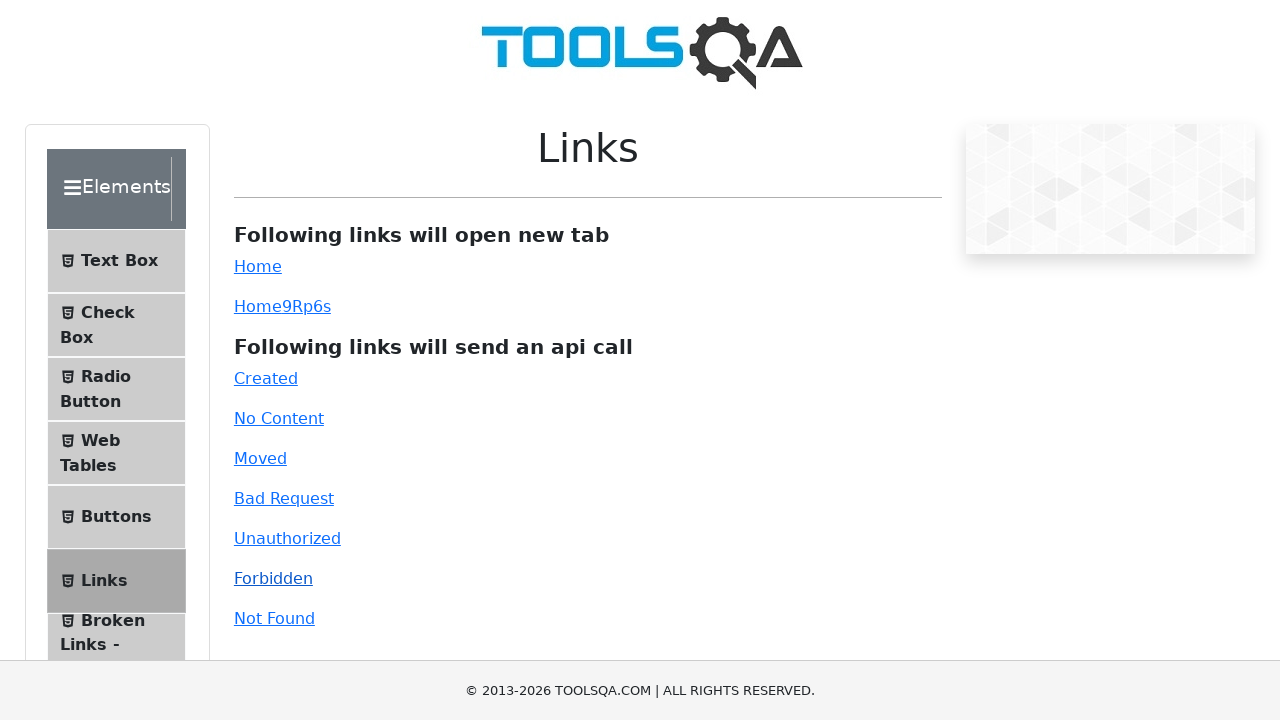

Waited for Forbidden link response
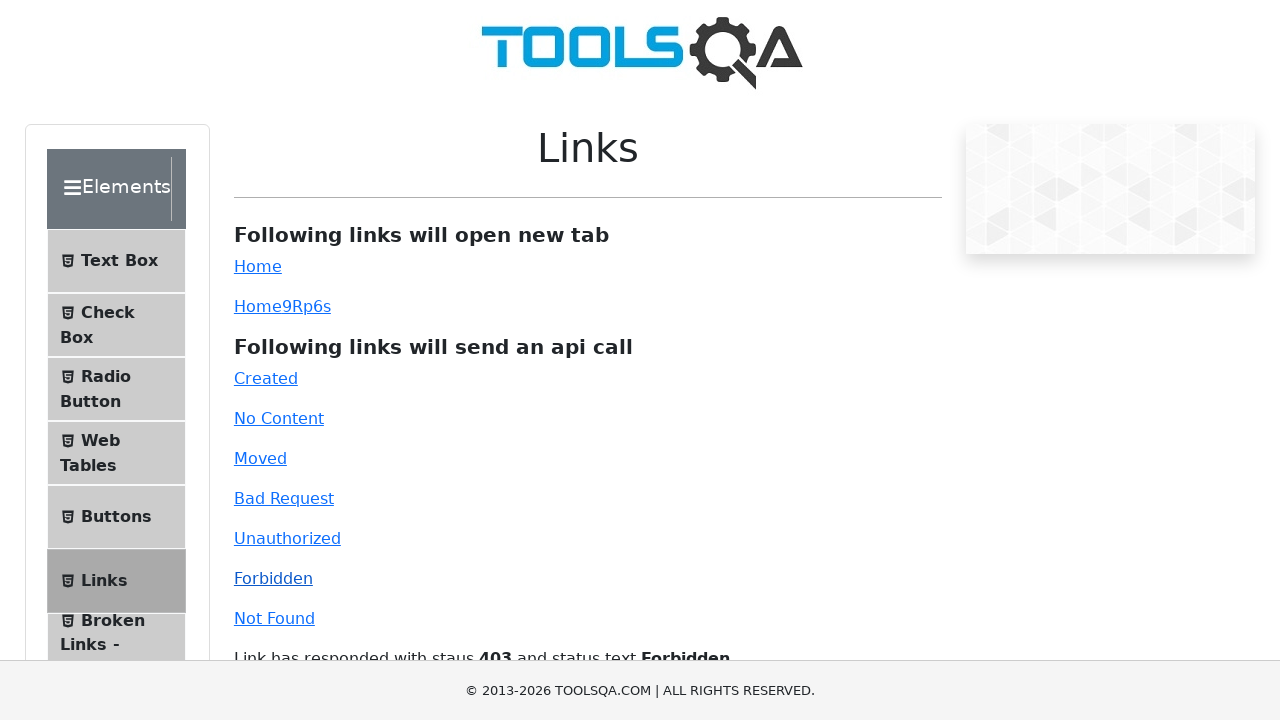

Reloaded page
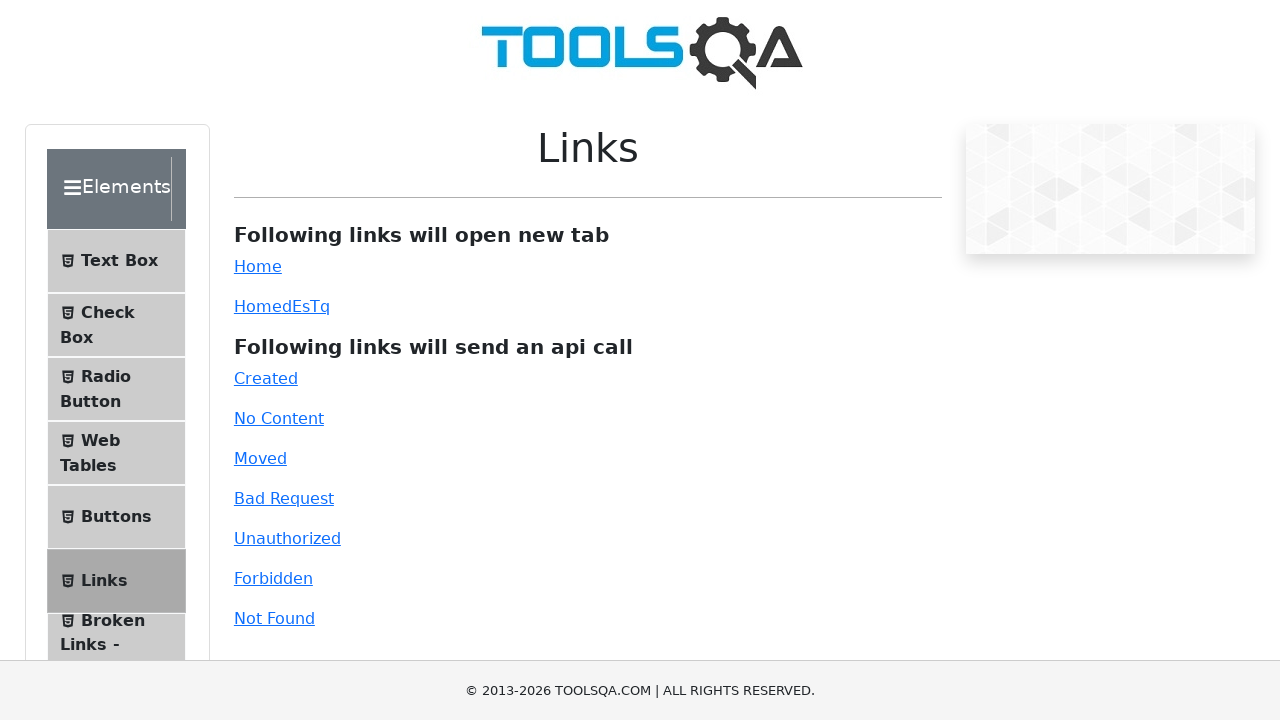

Clicked on Not Found link (404 response) at (274, 618) on a#invalid-url
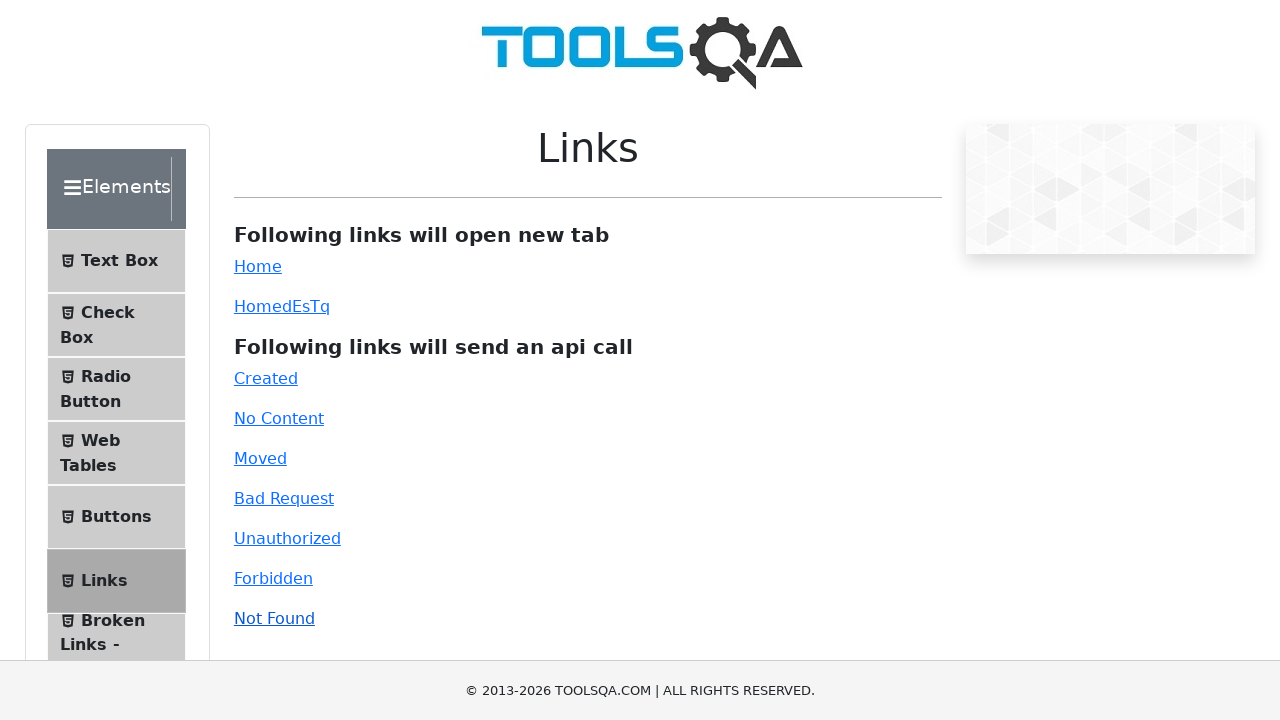

Waited for Not Found link response
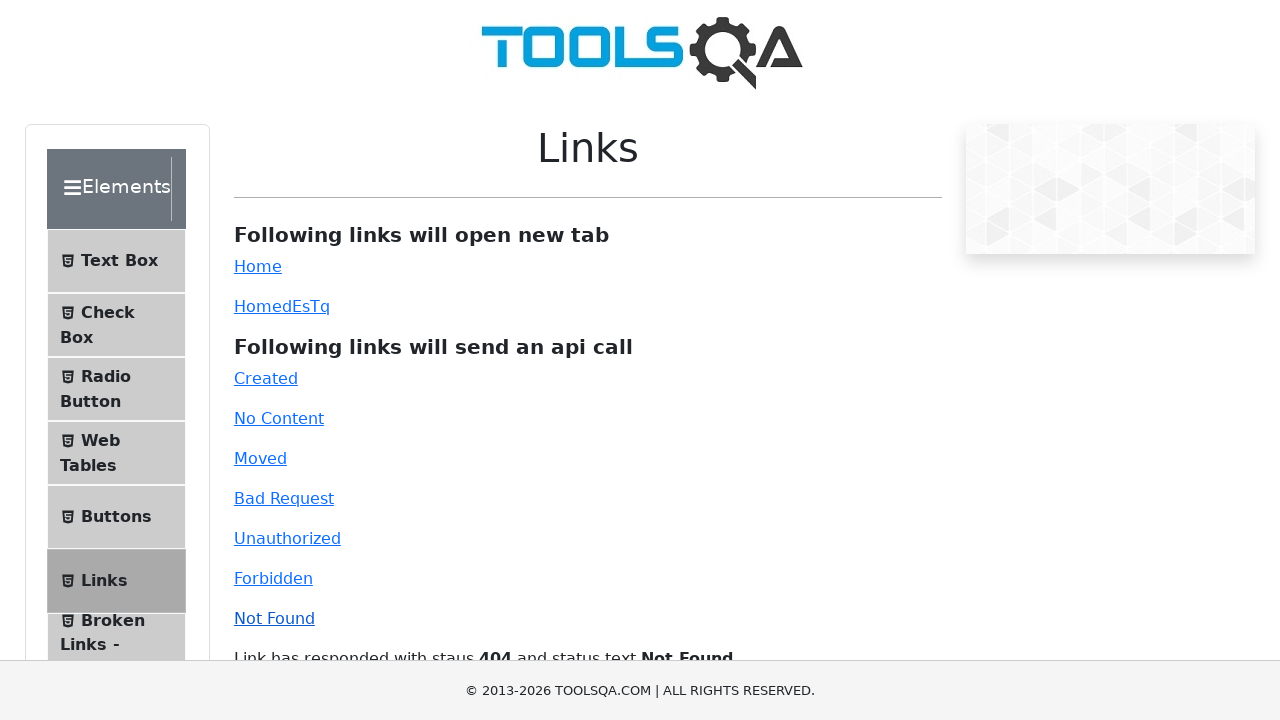

Reloaded page
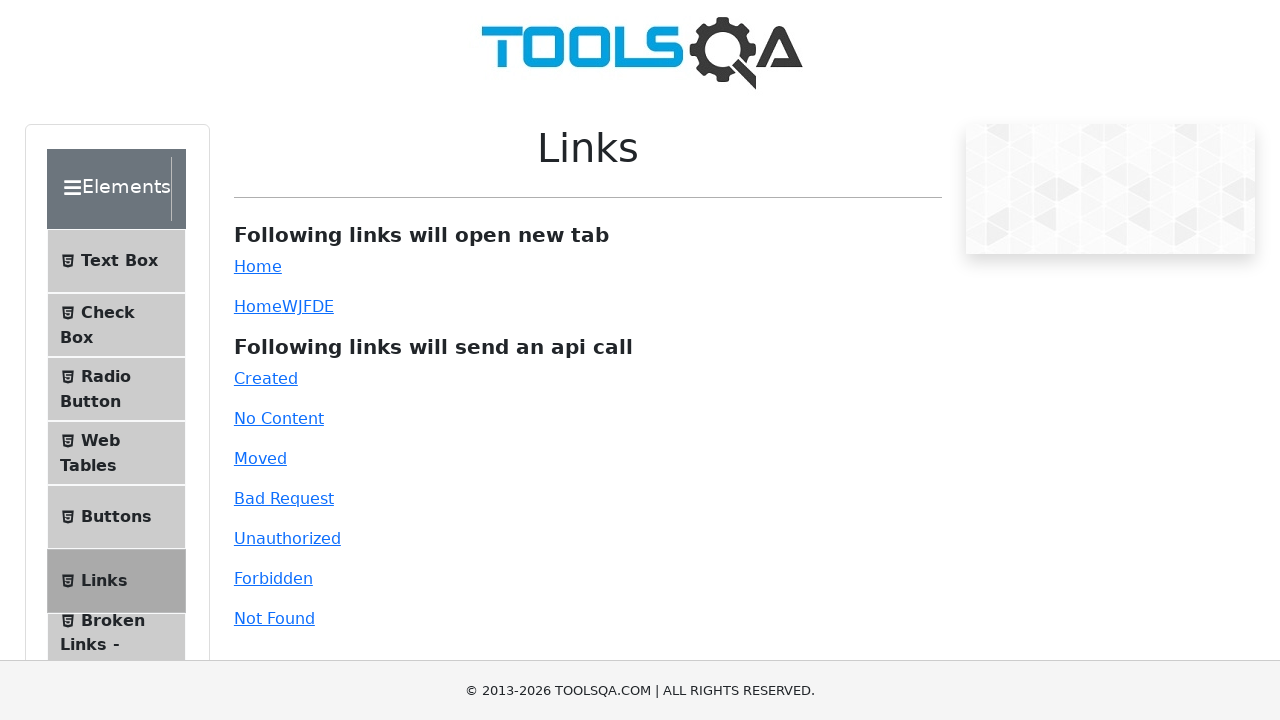

Clicked on Home link (opens new tab) at (258, 266) on a#simpleLink
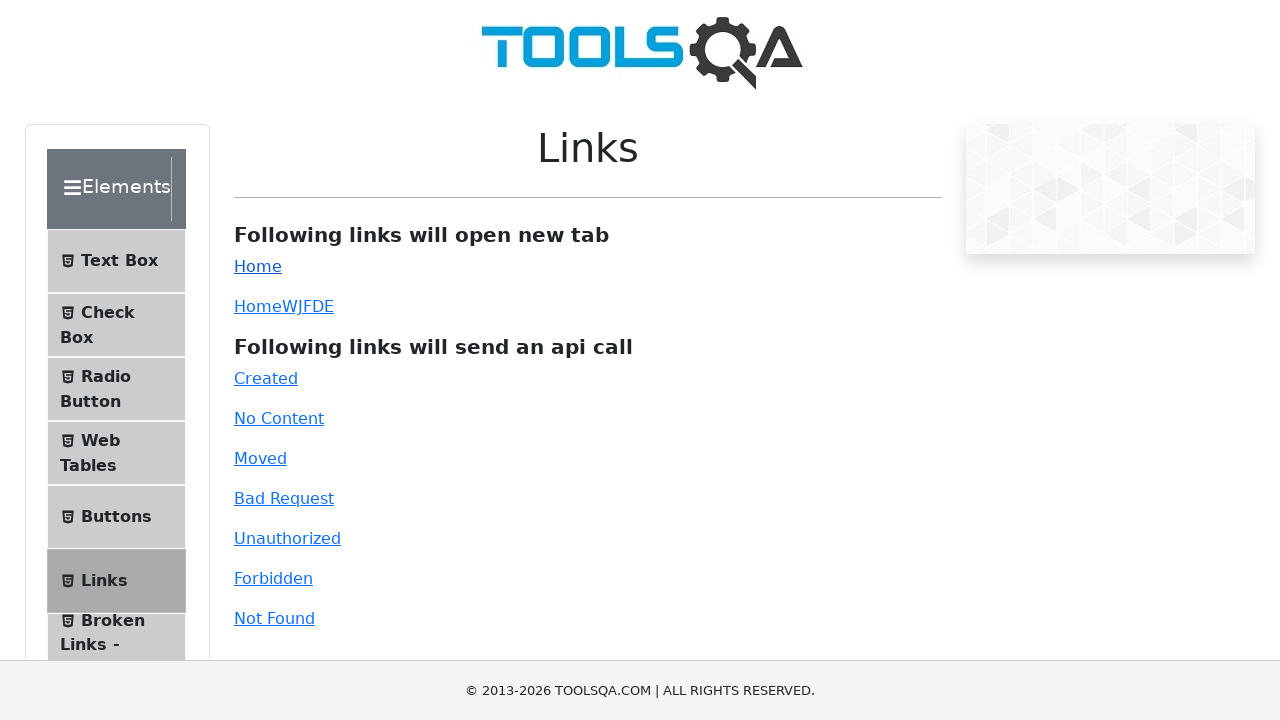

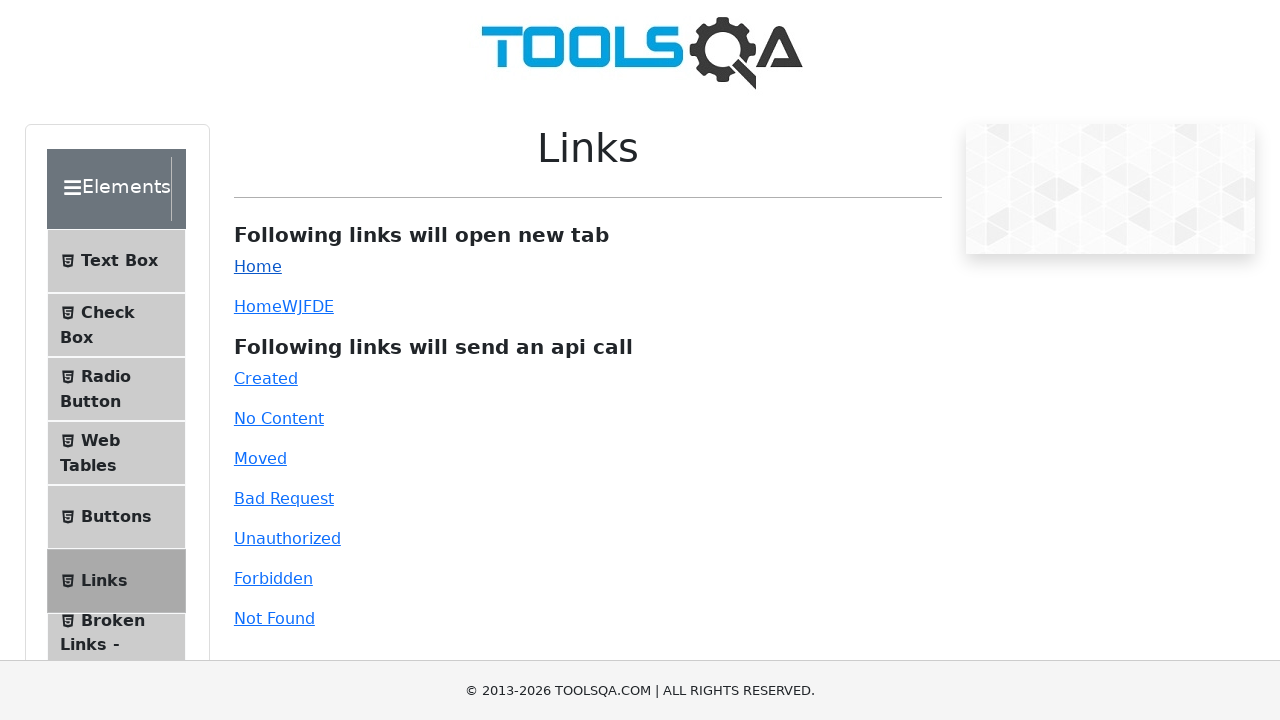